Hovers over the Food and Beverage navigation bar element to display dropdown menu

Starting URL: https://www.webstaurantstore.com/

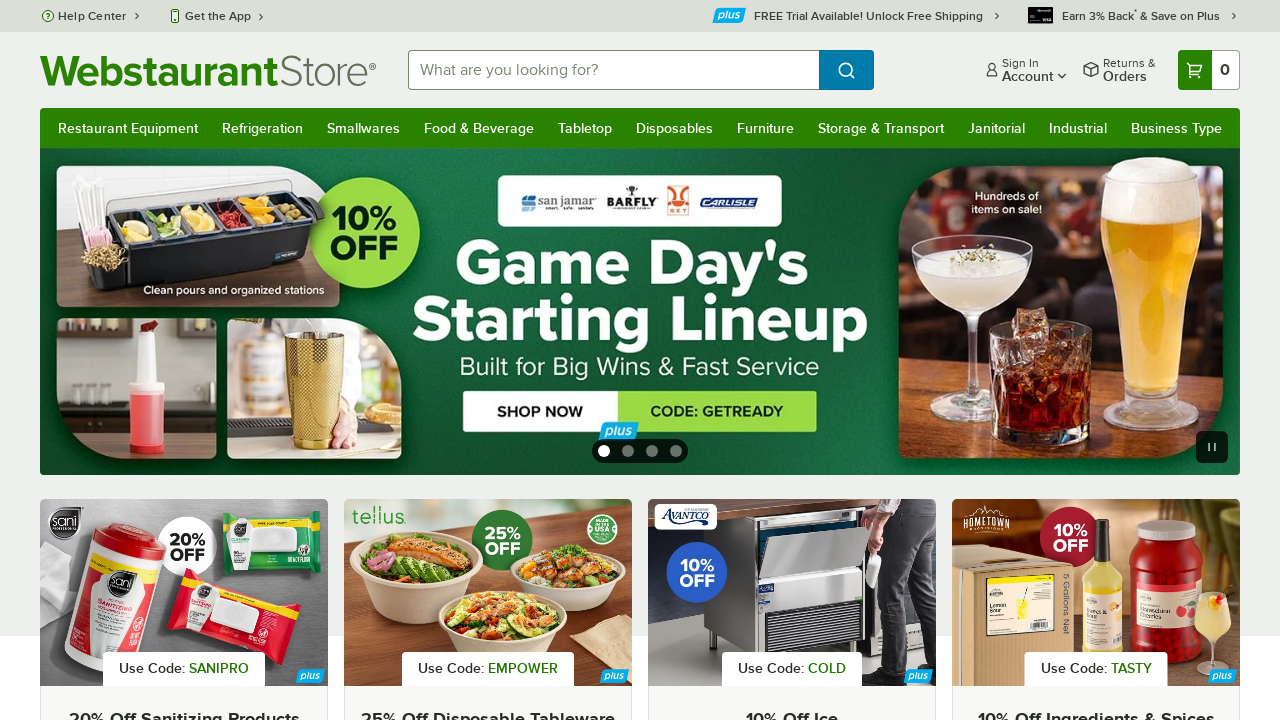

Hovered over Food & Beverage navigation element at (479, 128) on a:has-text('Food & Beverage')
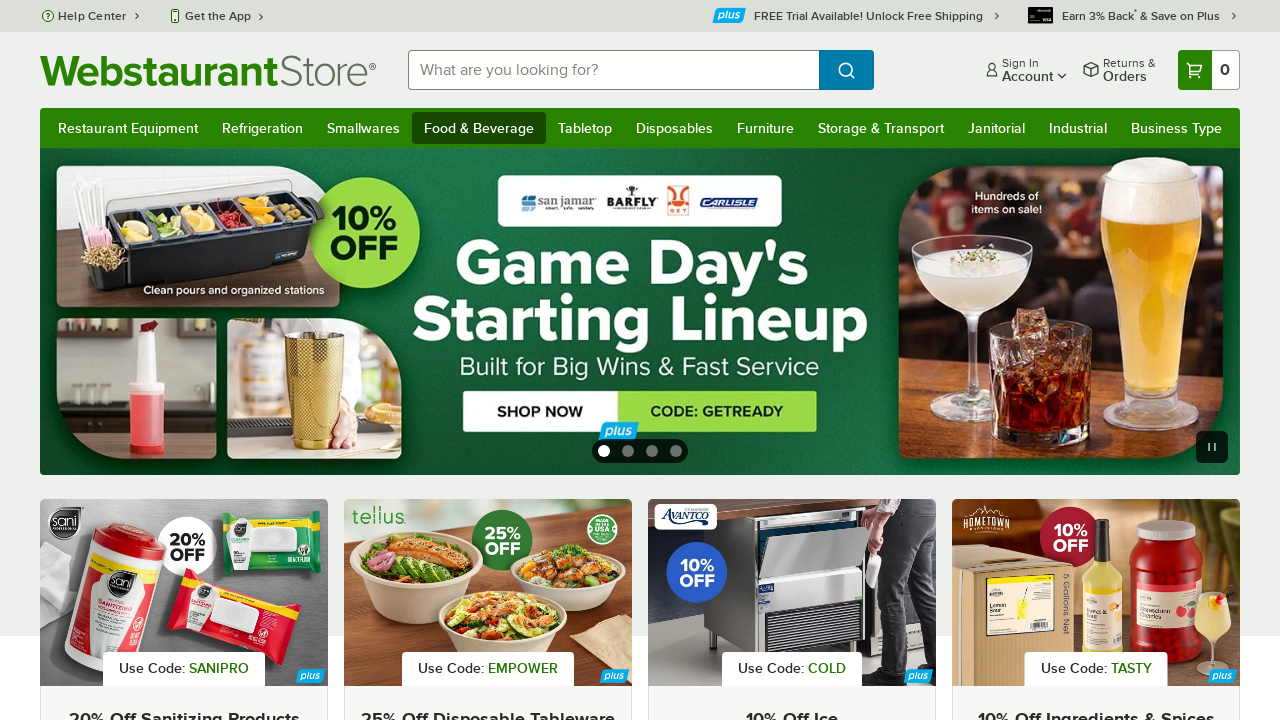

Waited for dropdown menu to appear
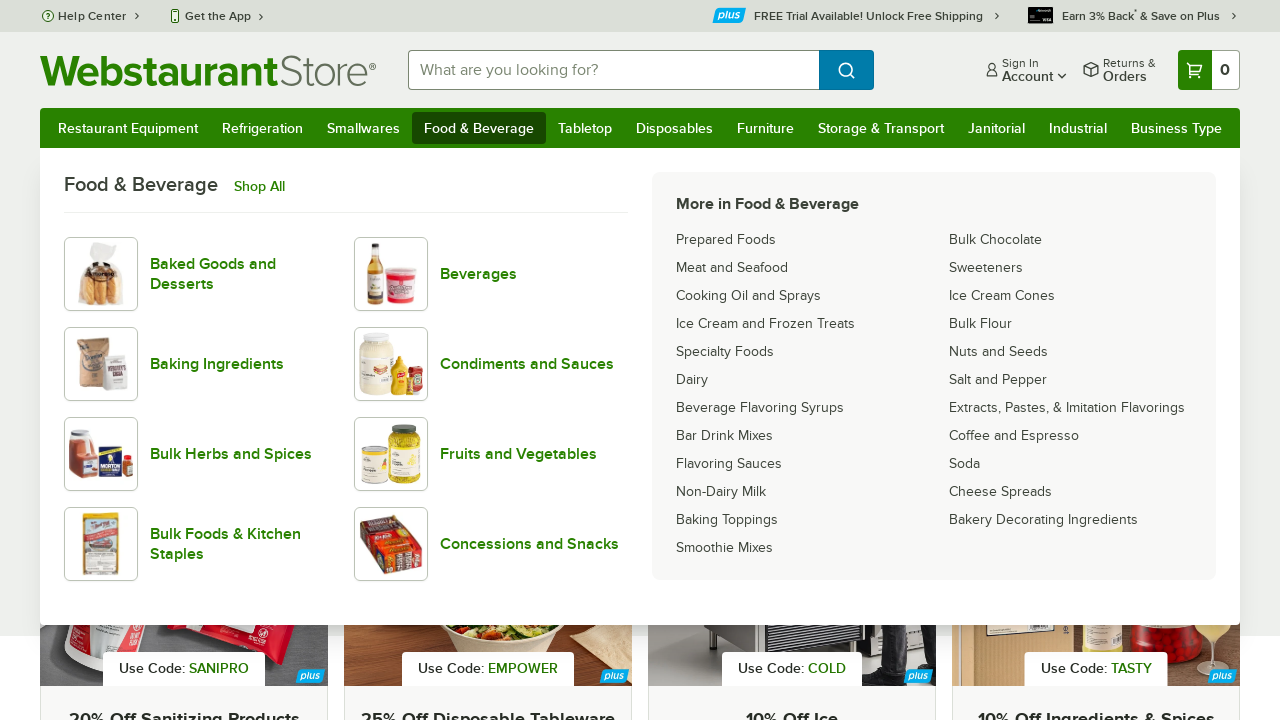

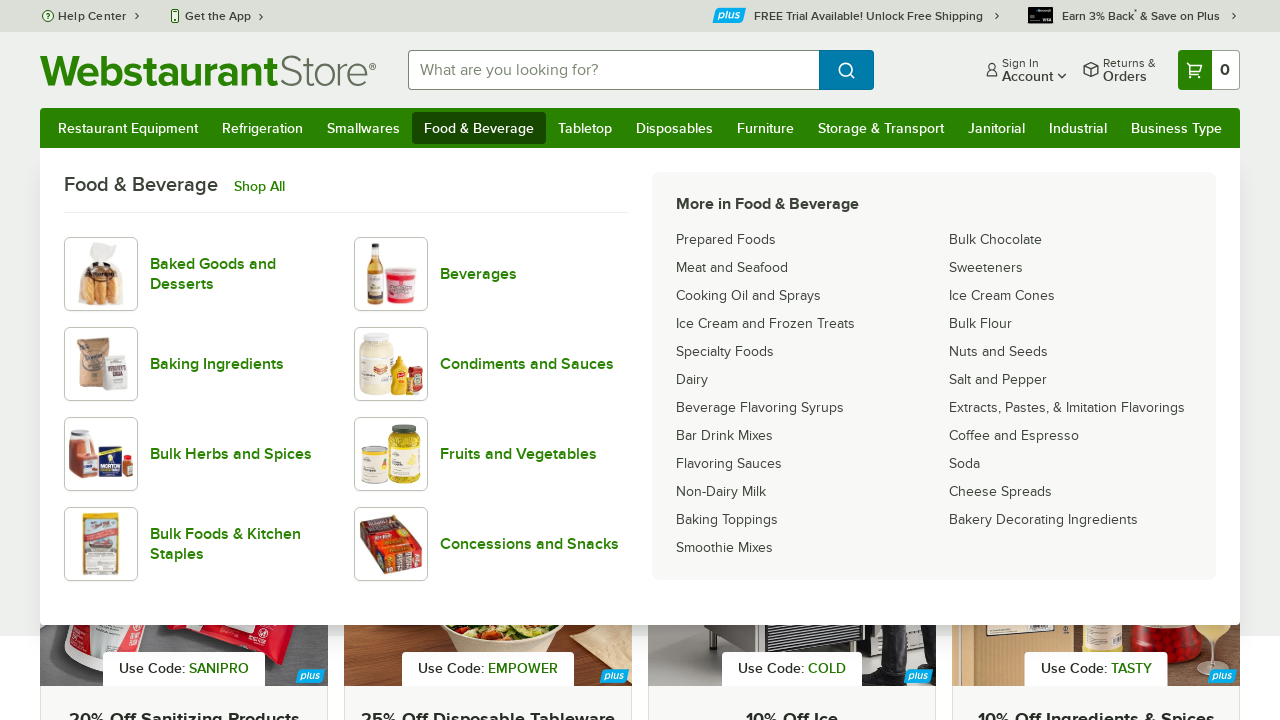